Tests dynamic element appearance by clicking a button and verifying that a paragraph element appears with expected Polish text "Dopiero się pojawiłem!" (I just appeared!)

Starting URL: https://testeroprogramowania.github.io/selenium/wait2.html

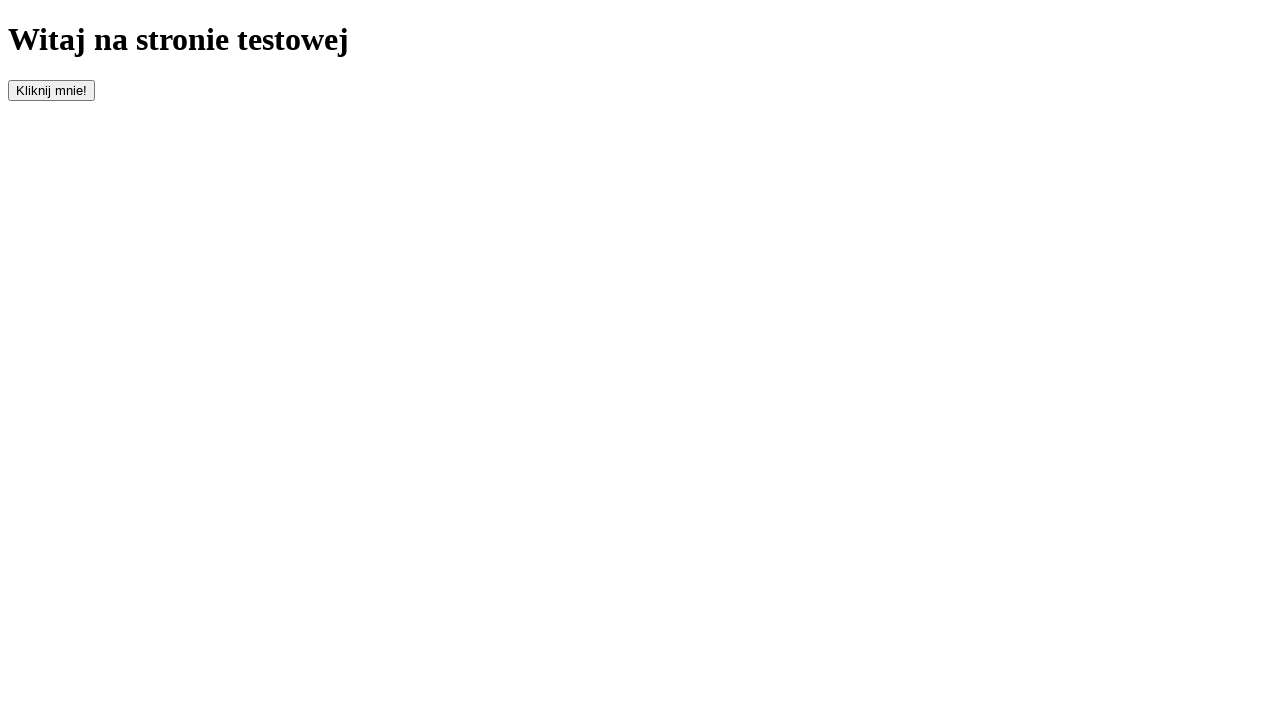

Navigated to test page
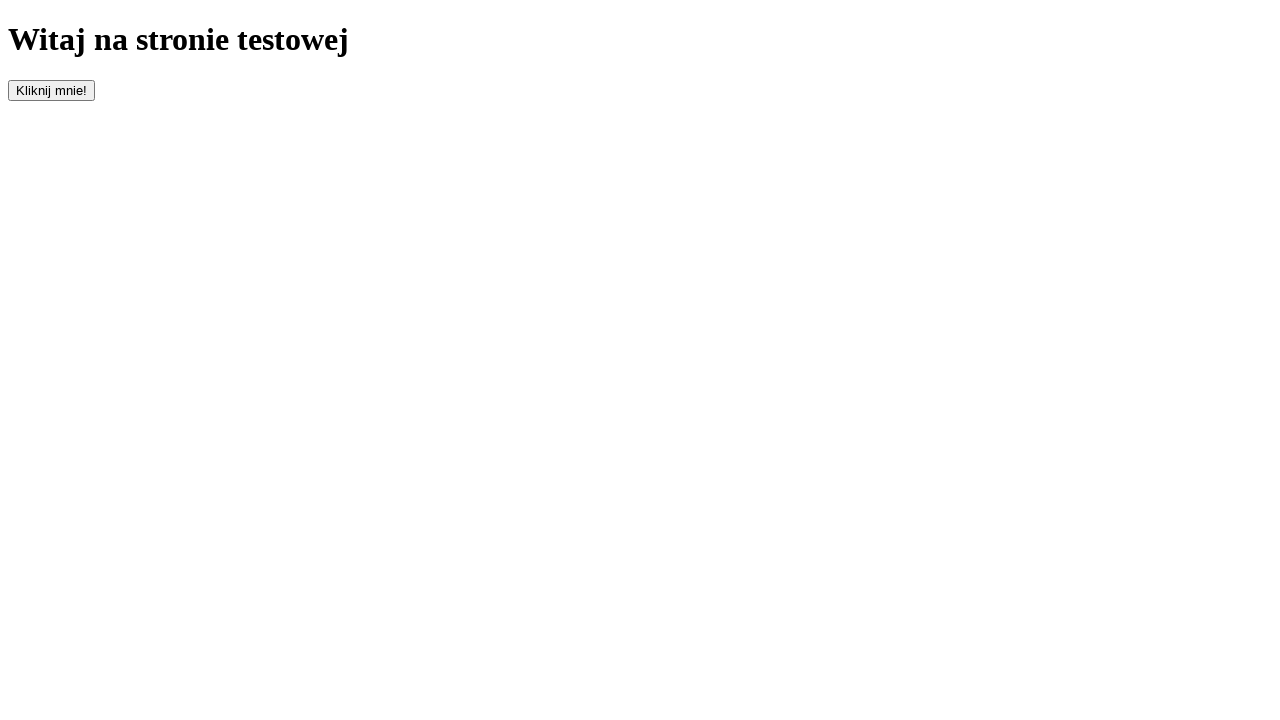

Clicked the button with id 'clickOnMe' to trigger dynamic content at (52, 90) on #clickOnMe
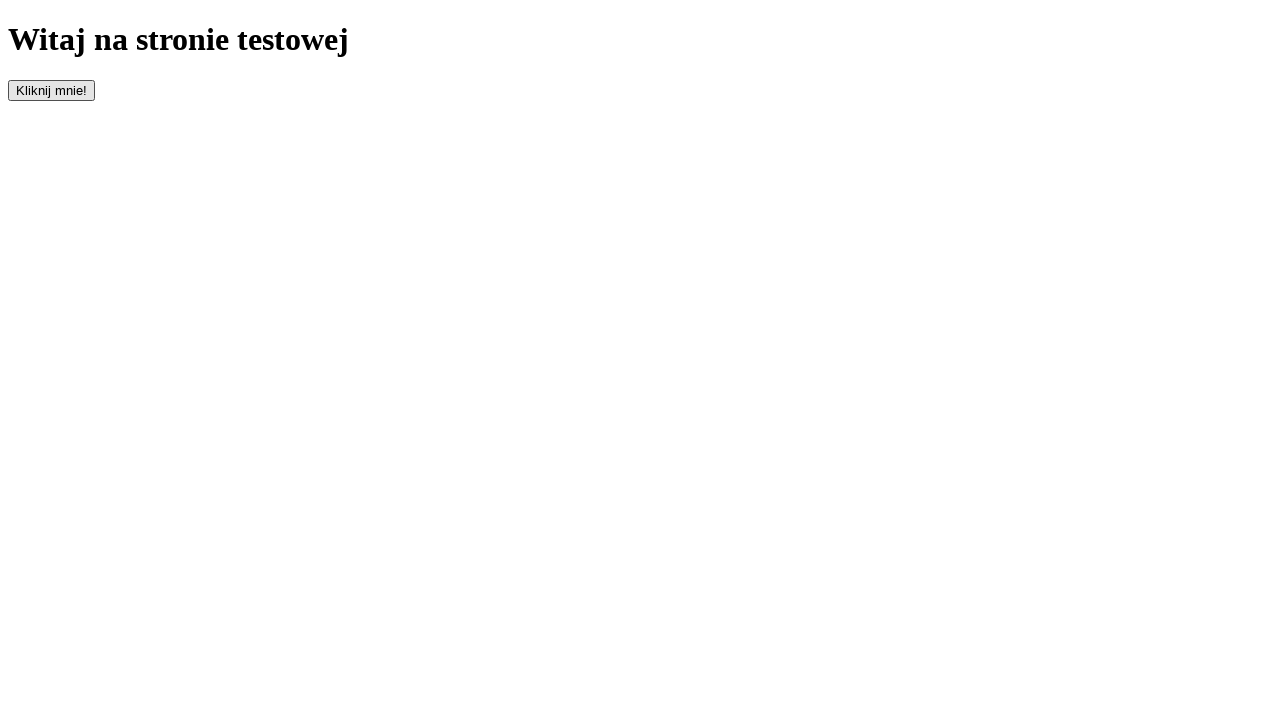

Paragraph element appeared and became visible
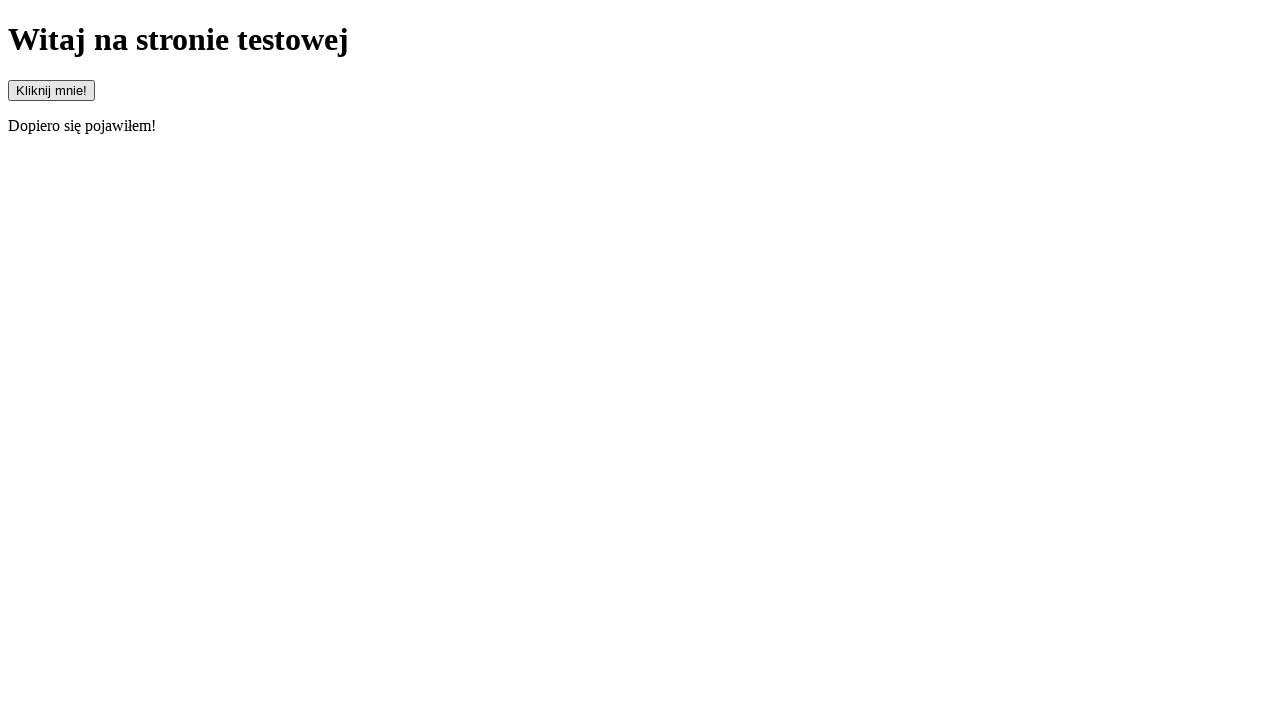

Retrieved paragraph text content
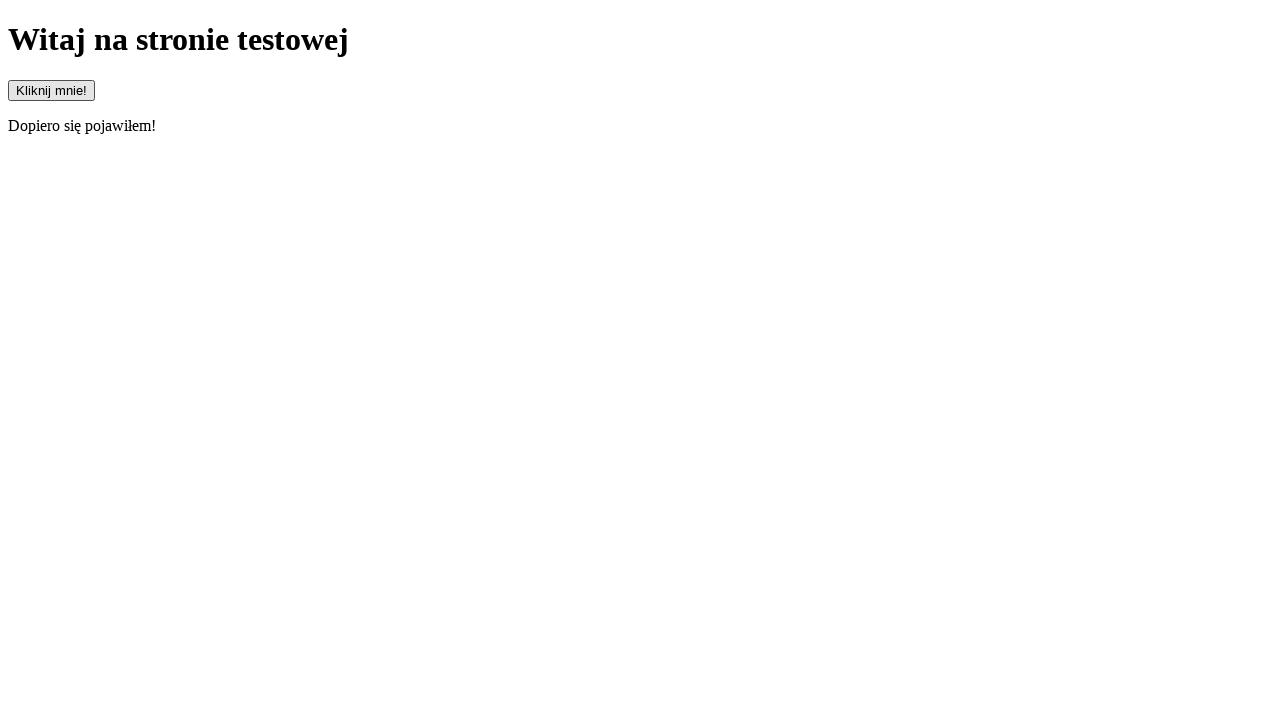

Assertion passed: paragraph contains expected Polish text 'Dopiero się pojawiłem!'
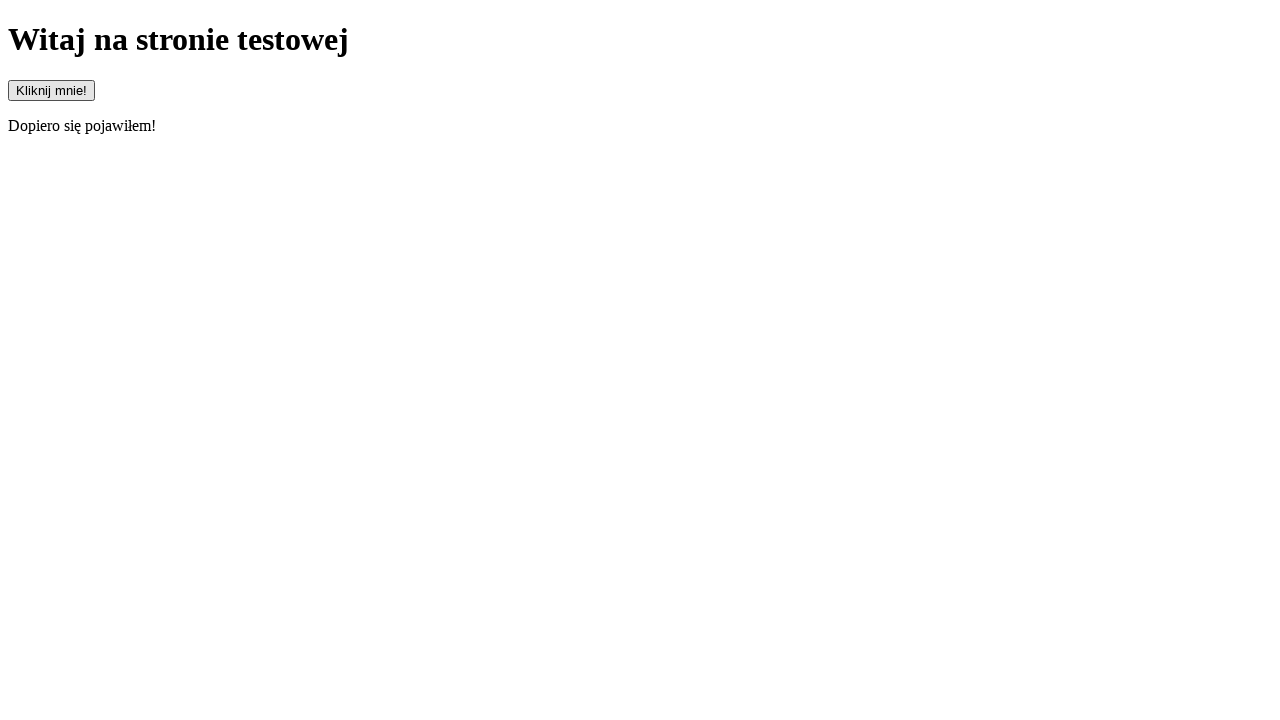

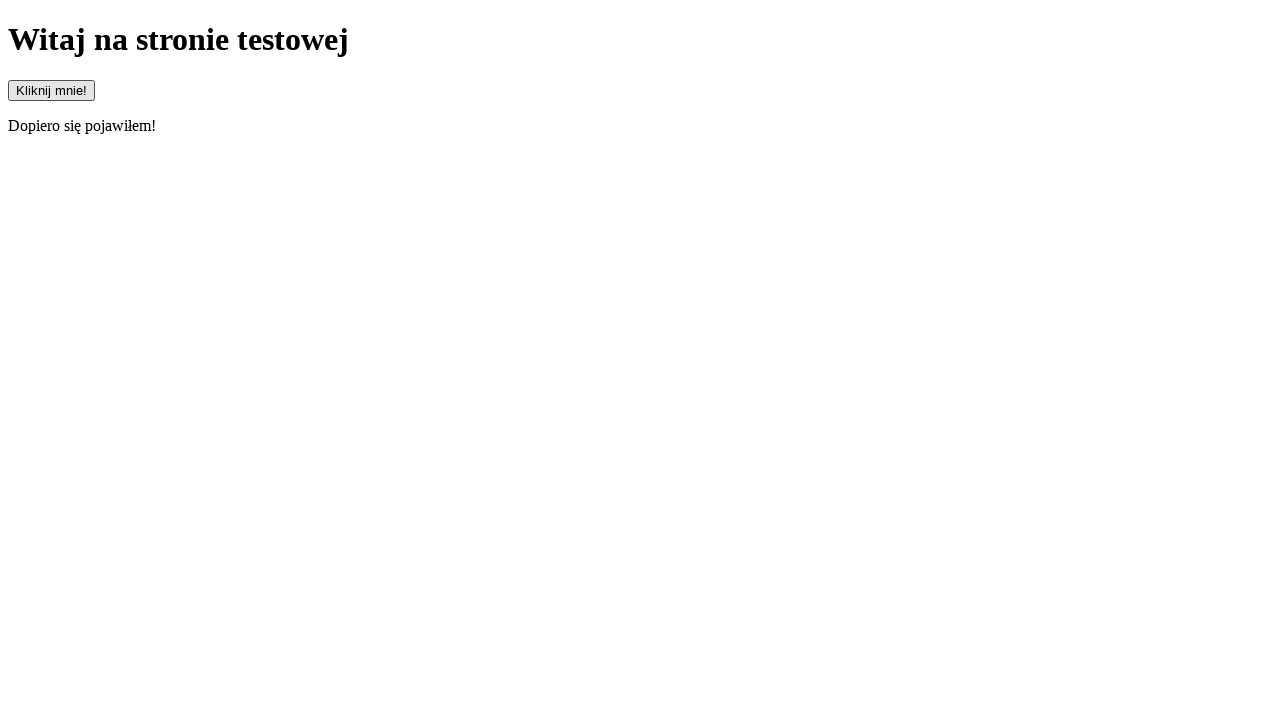